Tests multi-level menu navigation by hovering over menu items to reveal sub-menus and clicking on a nested sub-item

Starting URL: https://demoqa.com/menu

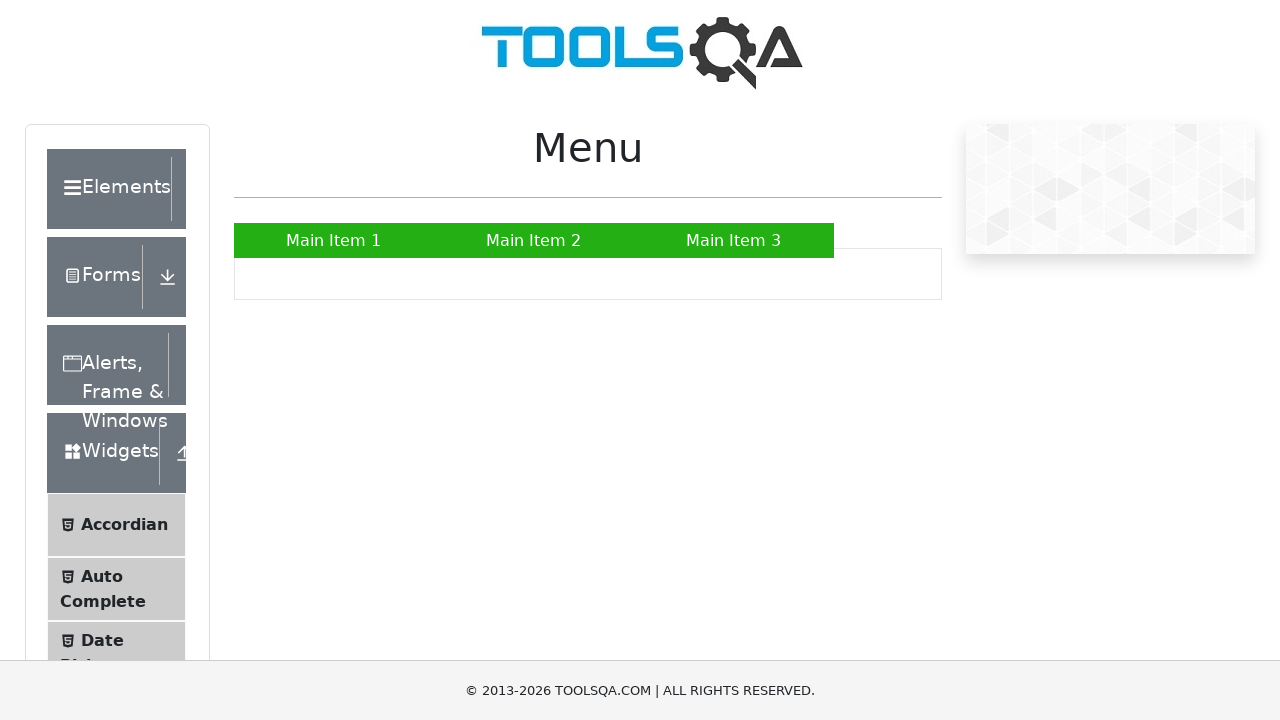

Hovered over 'Main Item 2' to reveal submenu at (534, 240) on xpath=//a[text()='Main Item 2']
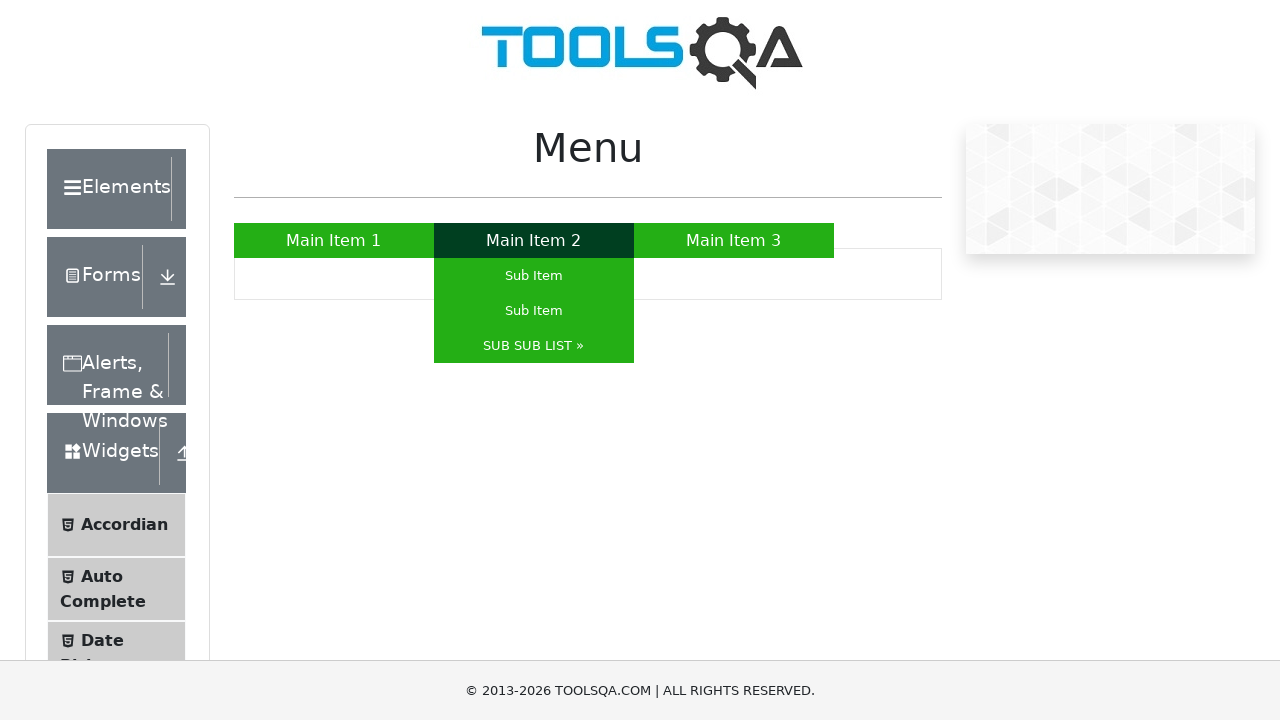

Hovered over 'SUB SUB LIST' to reveal nested submenu at (534, 346) on xpath=//a[contains(text(),'SUB SUB LIST')]
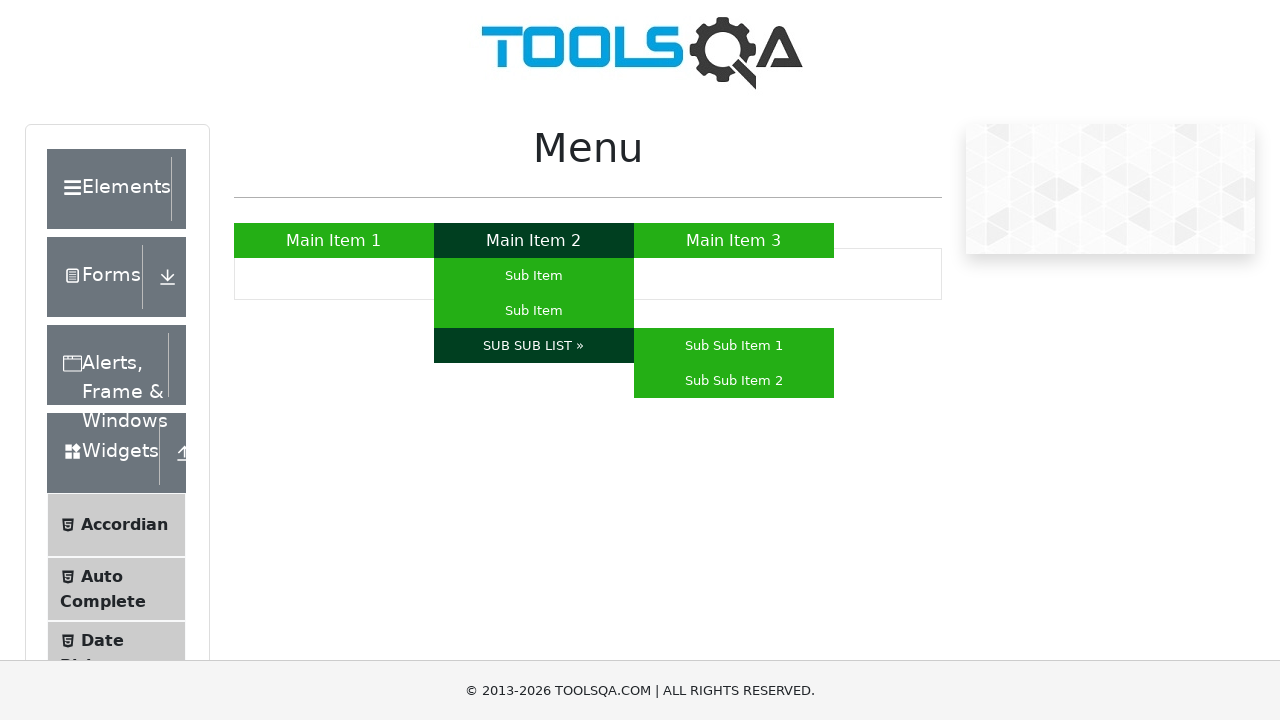

Clicked on 'Sub Sub Item 1' in the nested submenu at (734, 346) on xpath=//a[text()='Sub Sub Item 1']
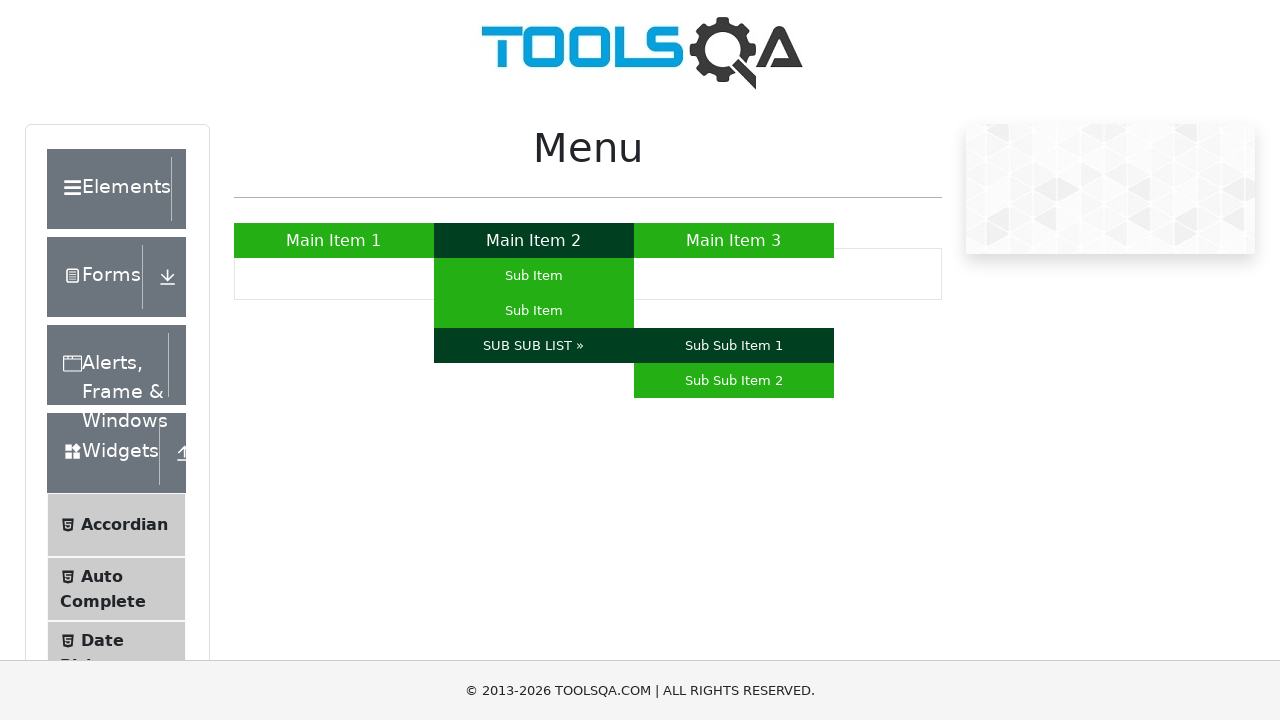

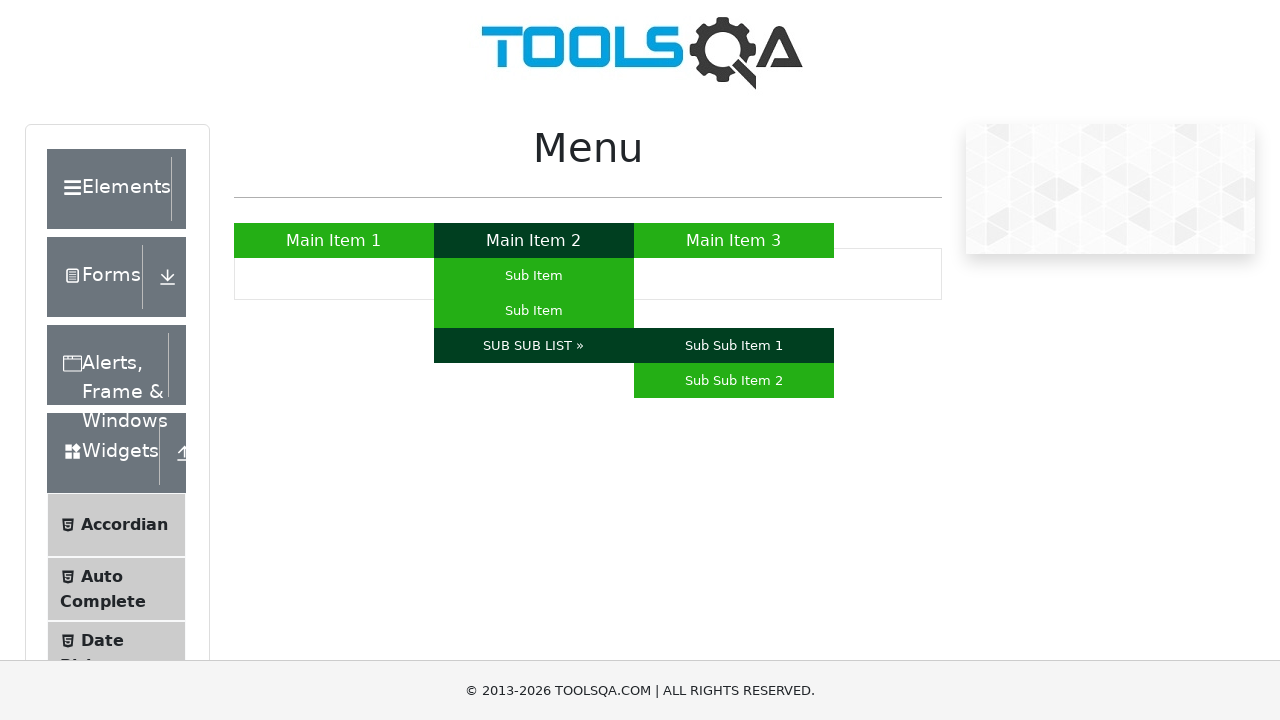